Navigates to the Browse Languages section, clicks on the J submenu to view languages starting with letter J, and verifies the page loads.

Starting URL: http://www.99-bottles-of-beer.net/

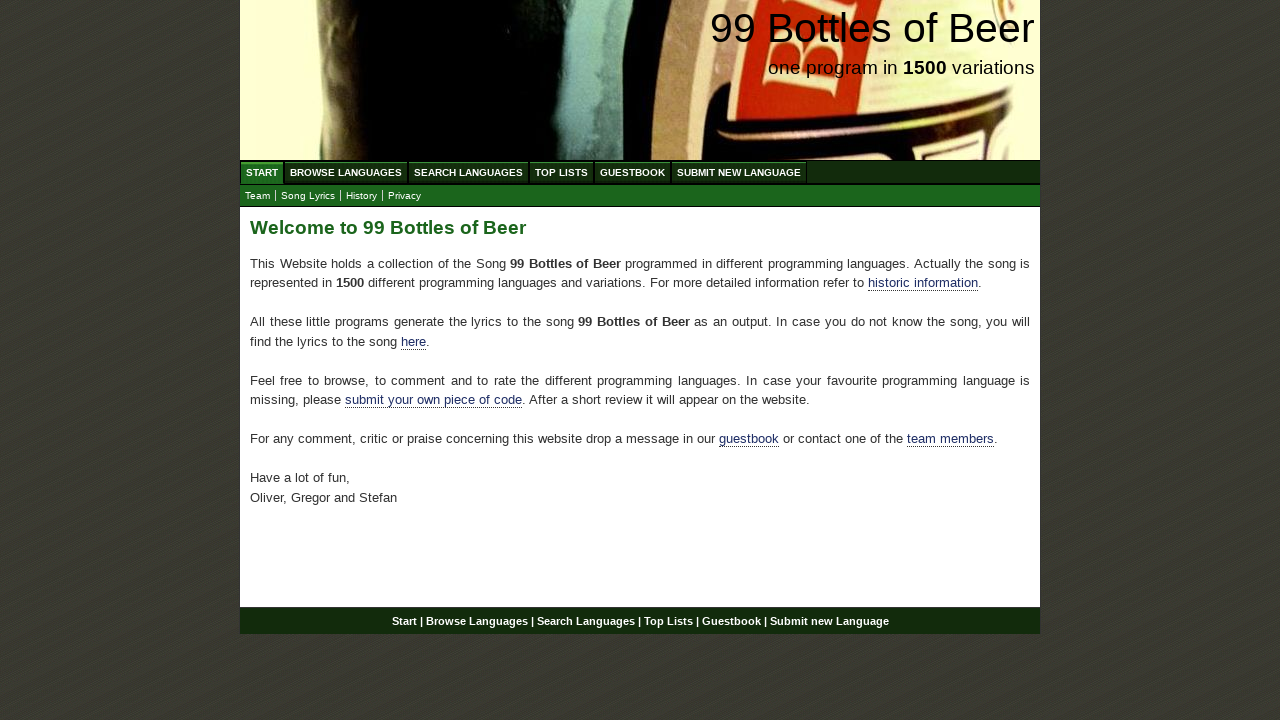

Clicked on Browse Languages link at (346, 172) on xpath=//ul//a[@href='/abc.html']
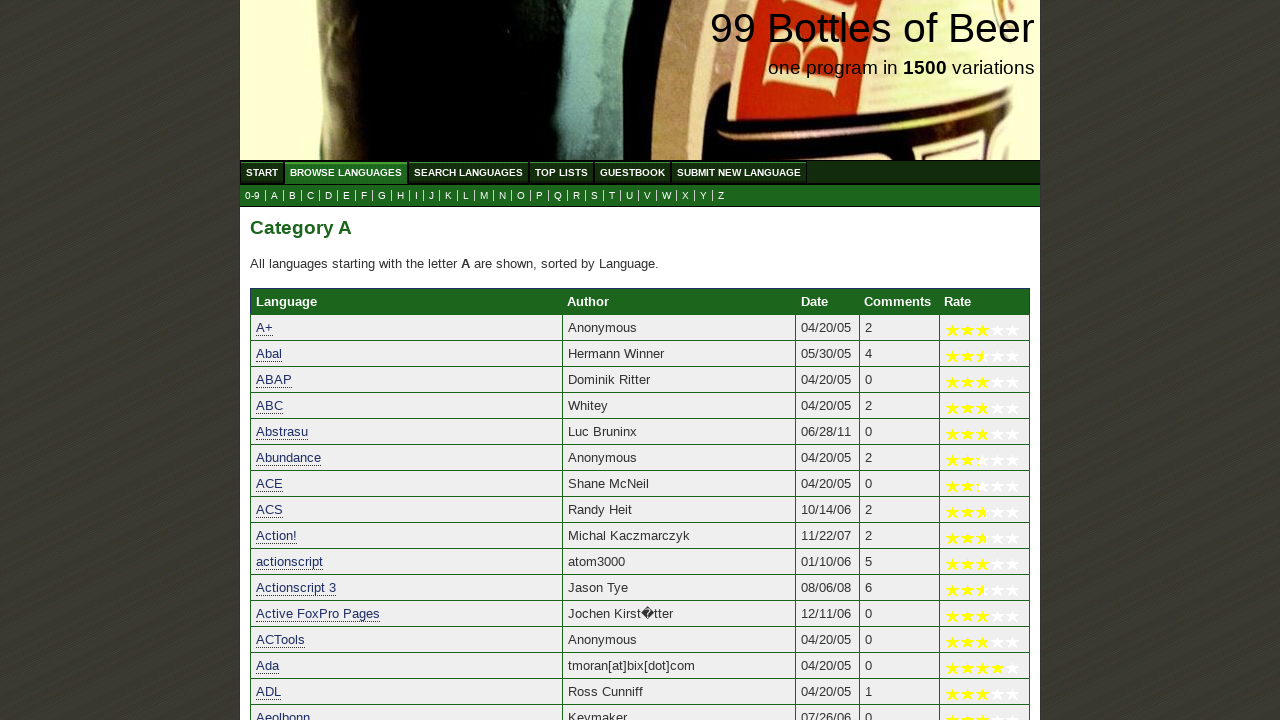

Clicked on J submenu to view languages starting with letter J at (432, 196) on [href='j.html']
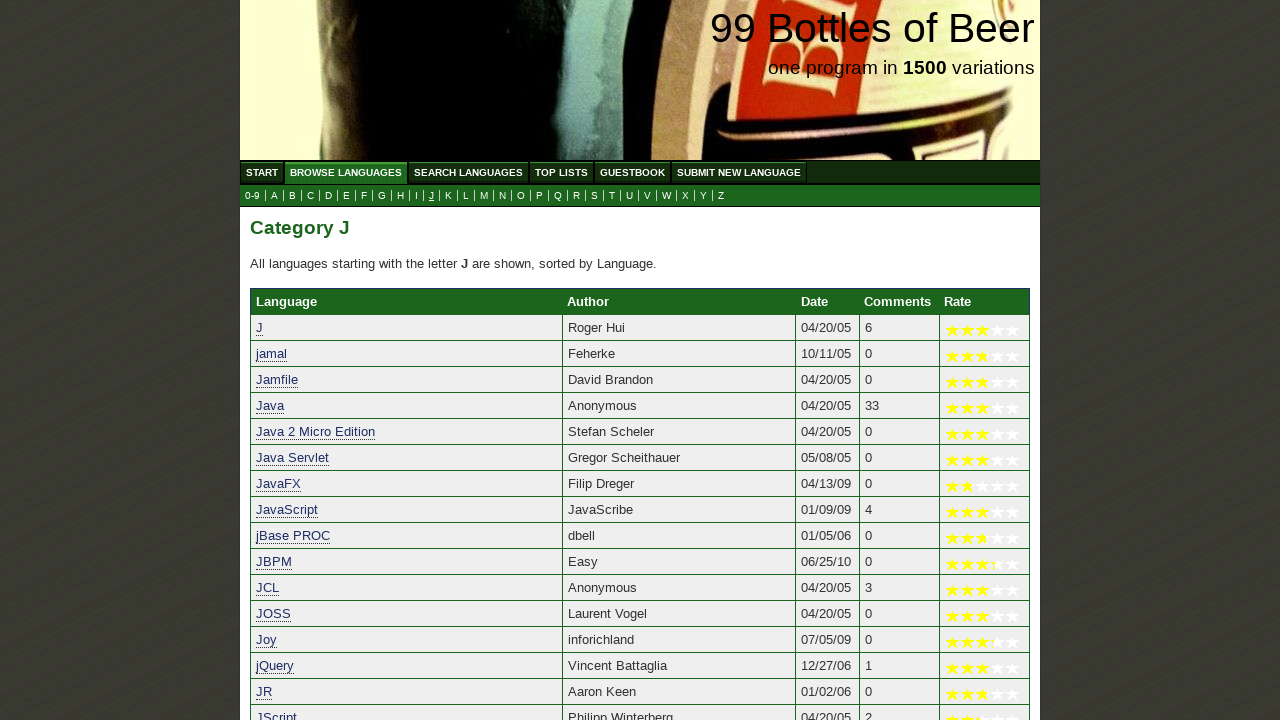

Page content loaded with languages starting with letter J
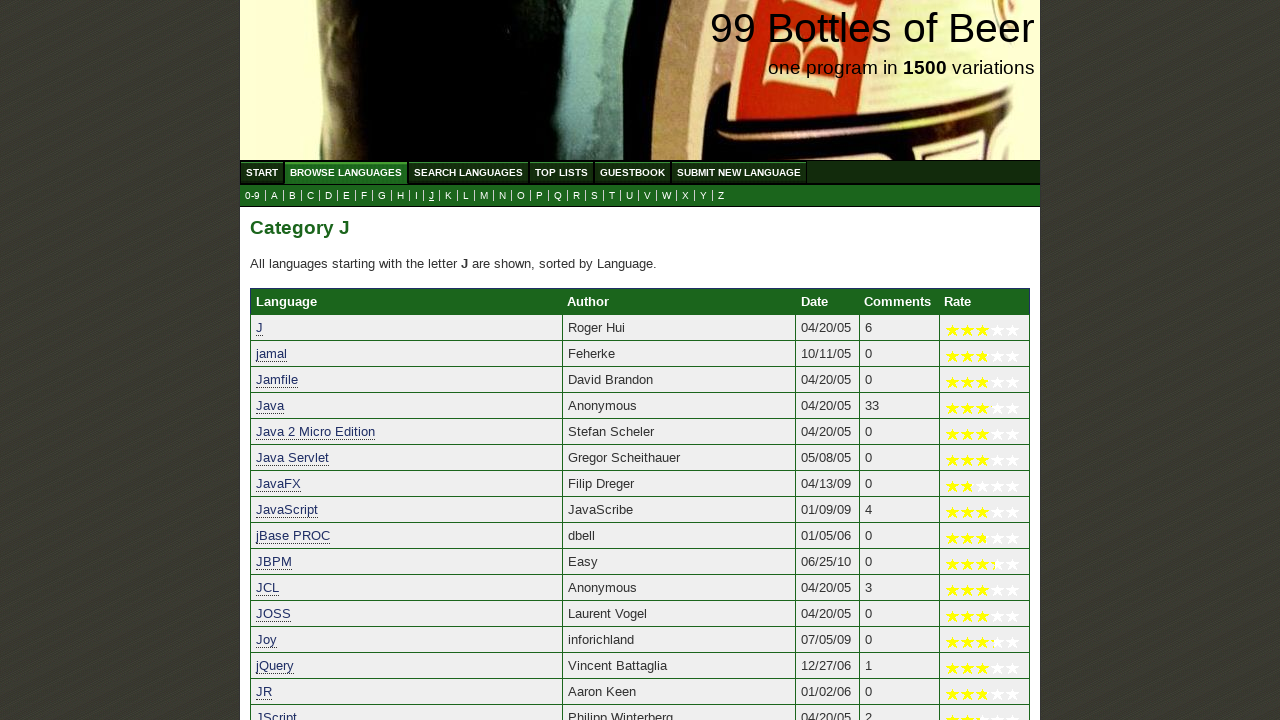

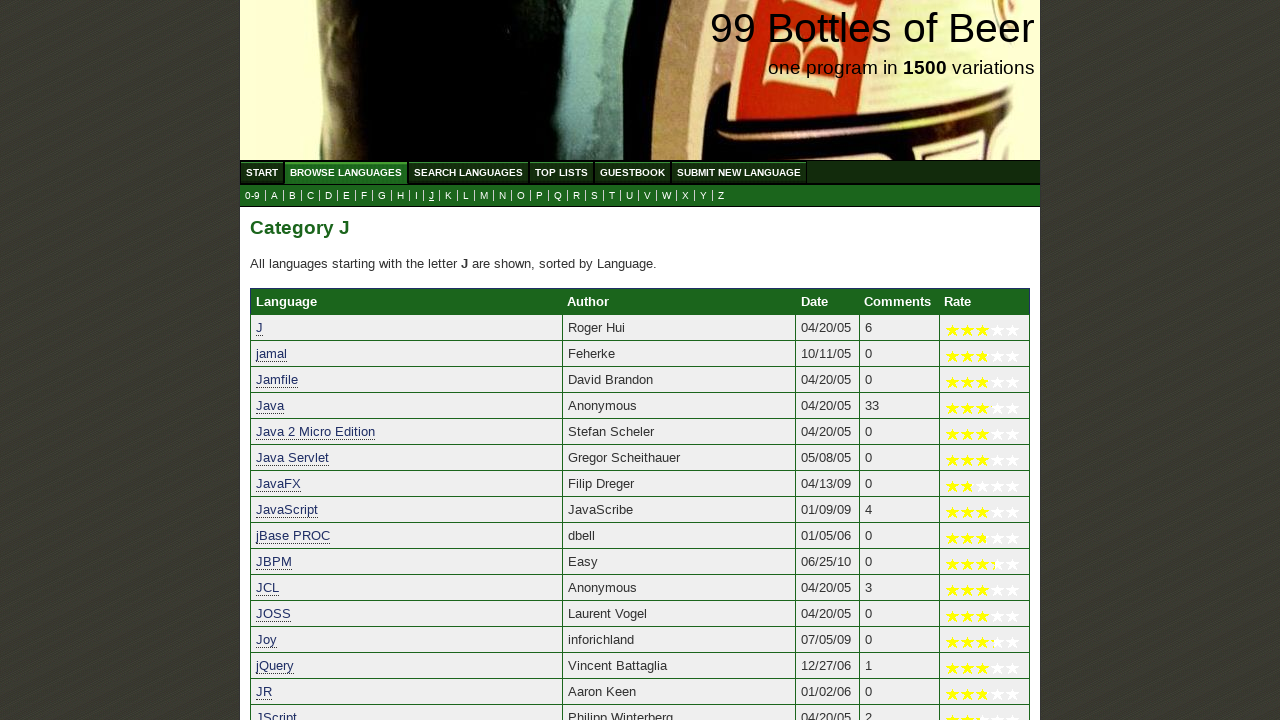